Tests the Education link in the hamburger menu by opening the nav toggle and clicking the Education link, then verifying navigation to the education page

Starting URL: https://www.hematology.org/

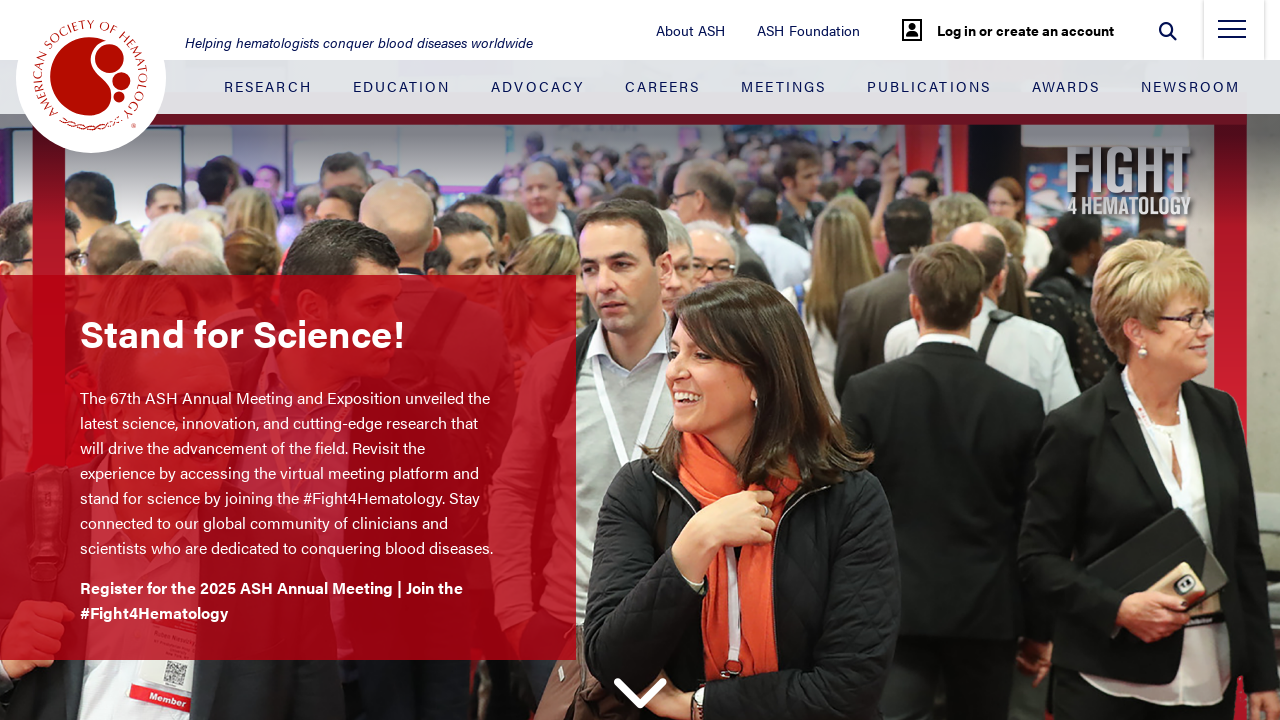

Clicked hamburger menu toggle to open navigation at (1232, 35) on .nav-toggle
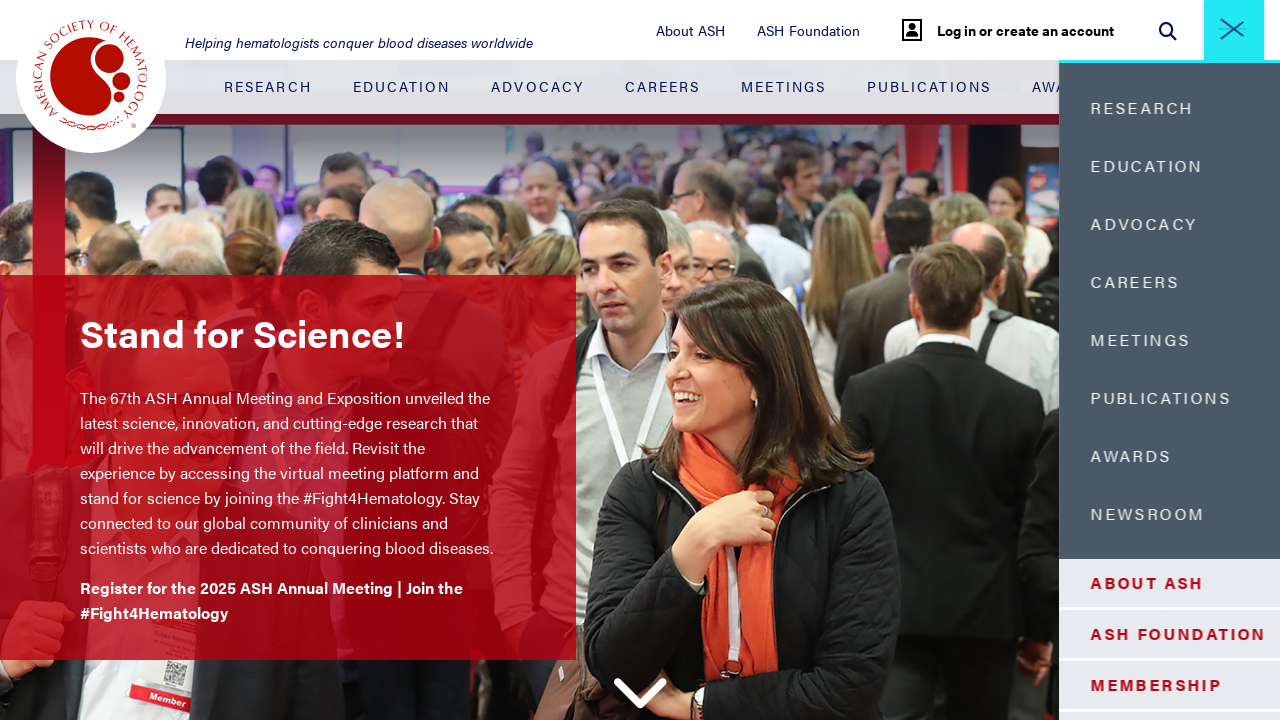

Clicked Education link in hamburger menu at (1105, 166) on .side-menu-container__blue-section .nav-item:nth-child(2) > .nav-link
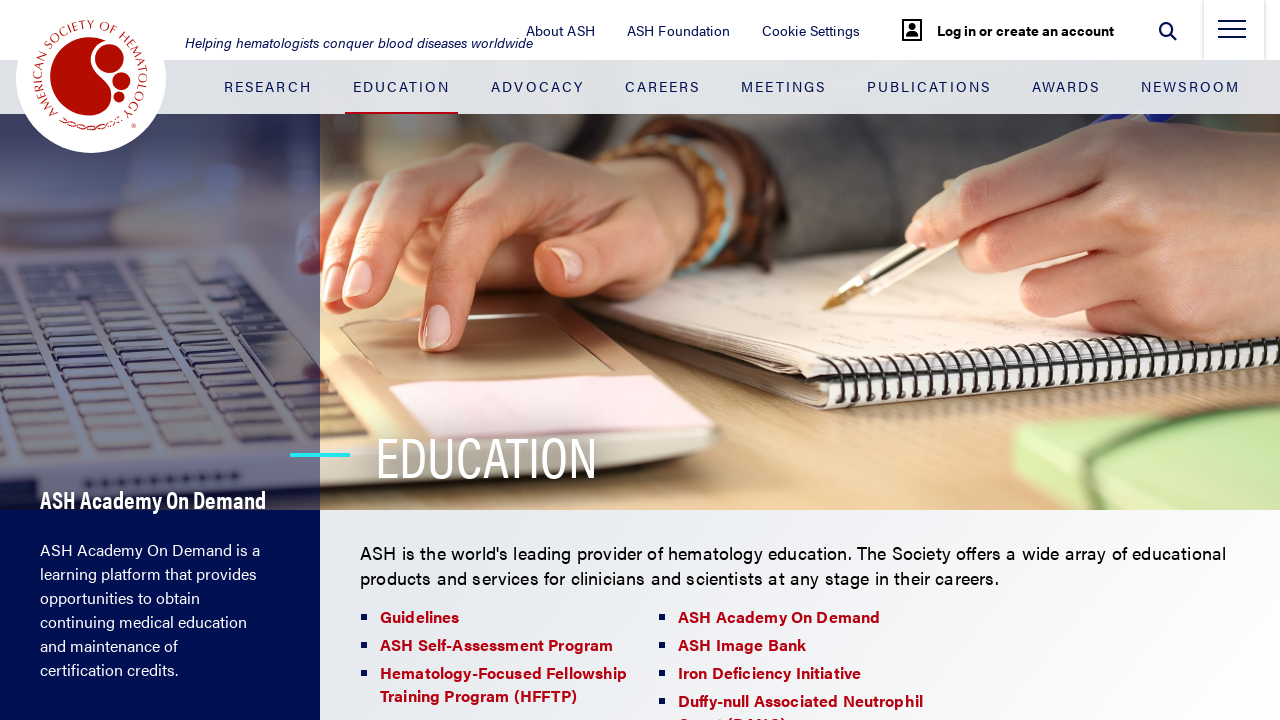

Navigation to education page completed successfully
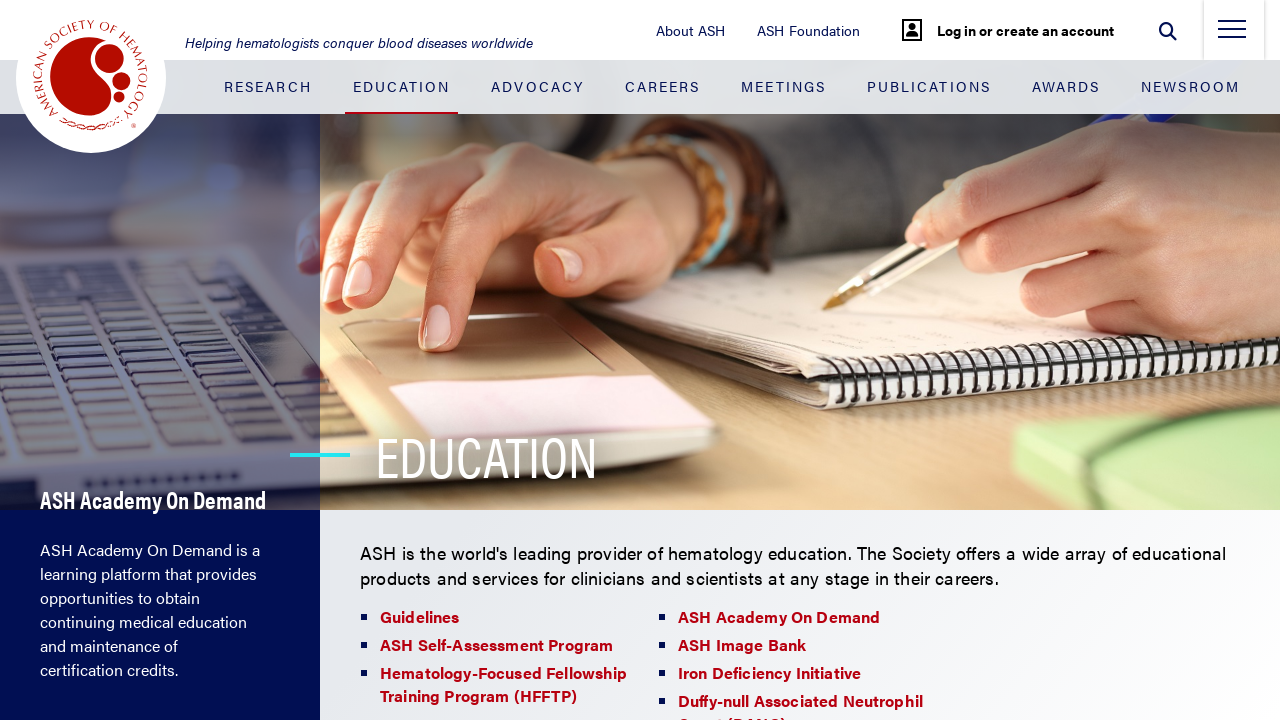

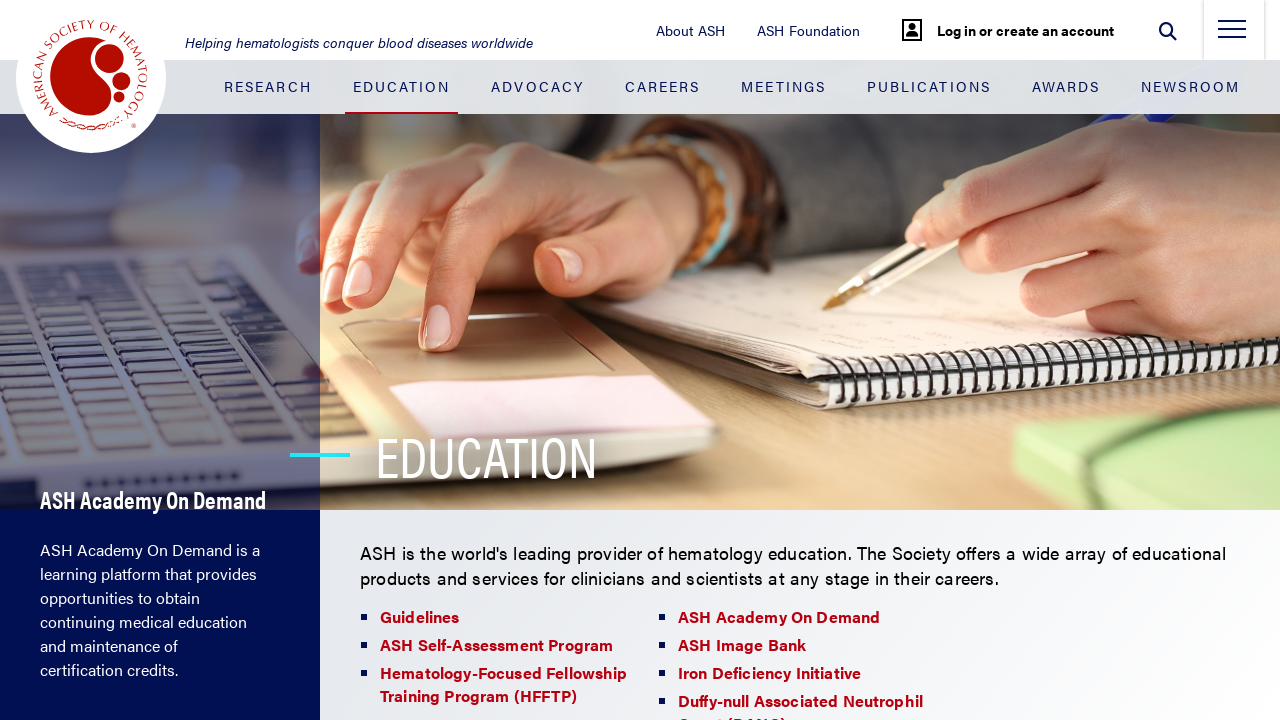